Tests product review submission with invalid input to verify error message appears

Starting URL: http://opencart.abstracta.us/index.php?route=product/product&product_id=40

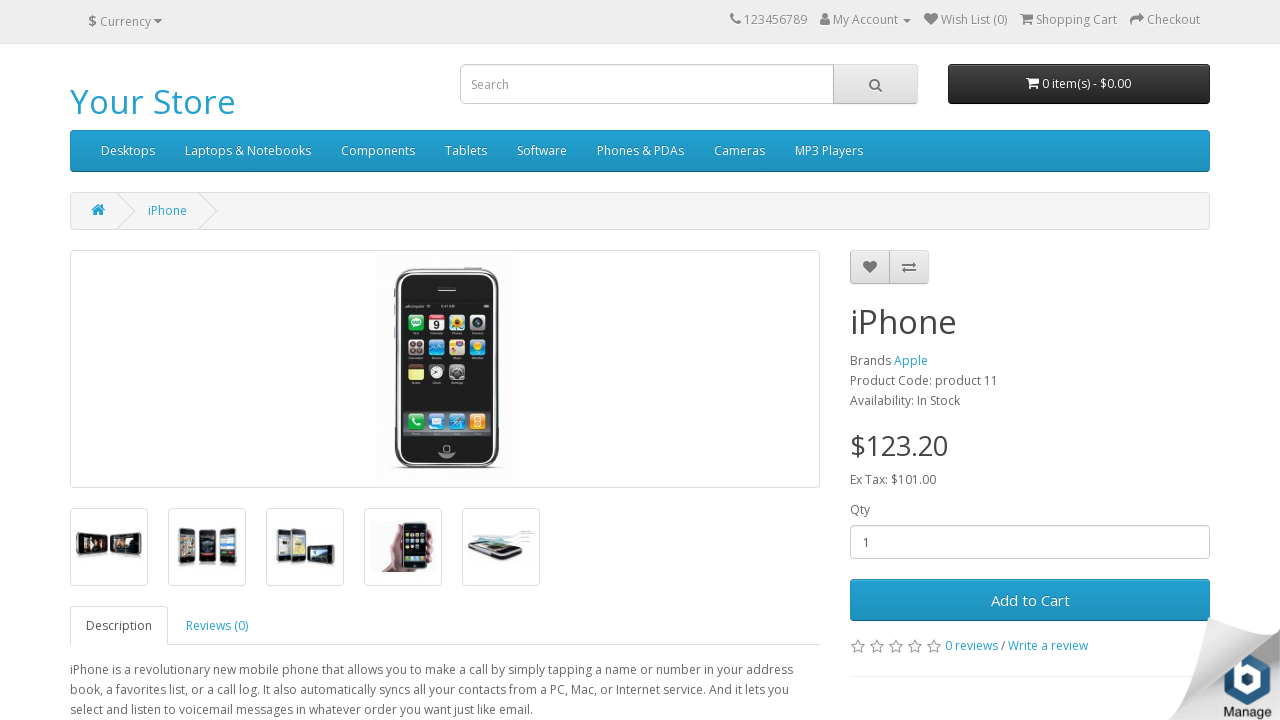

Clicked to open reviews section at (217, 626) on a[href='#tab-review']
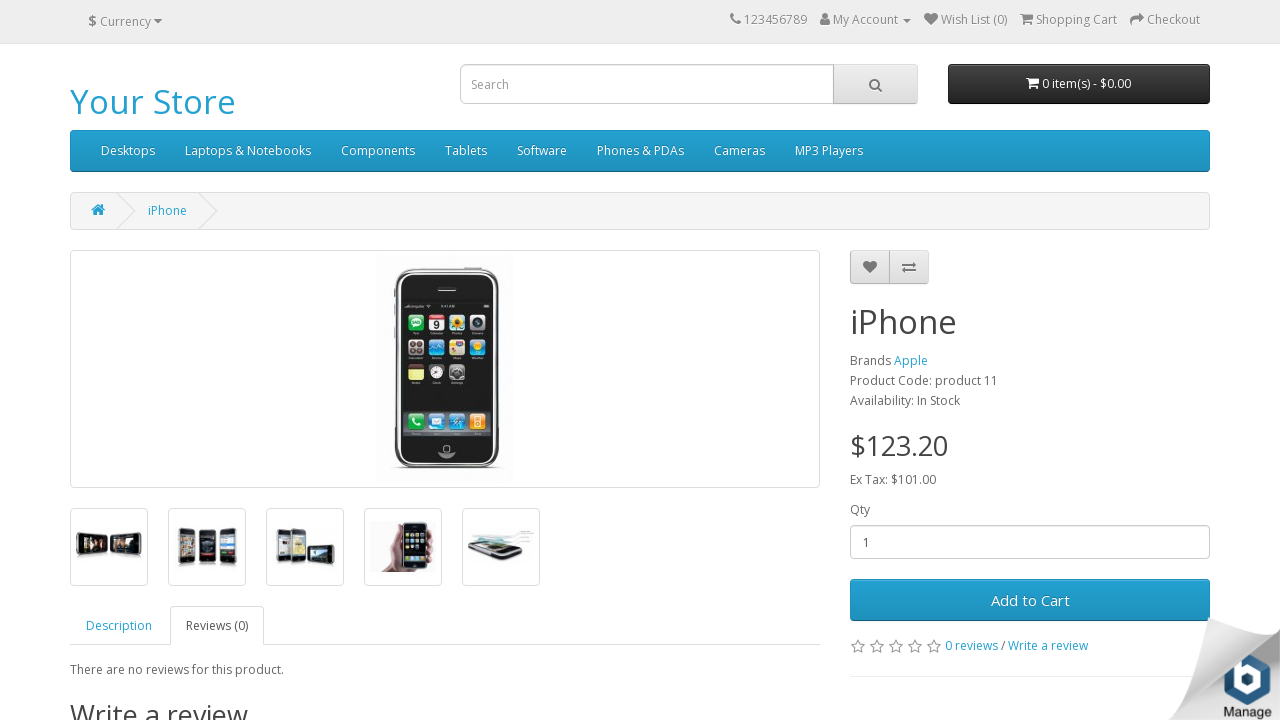

Filled reviewer name field with 'Test User' on input[name='name']
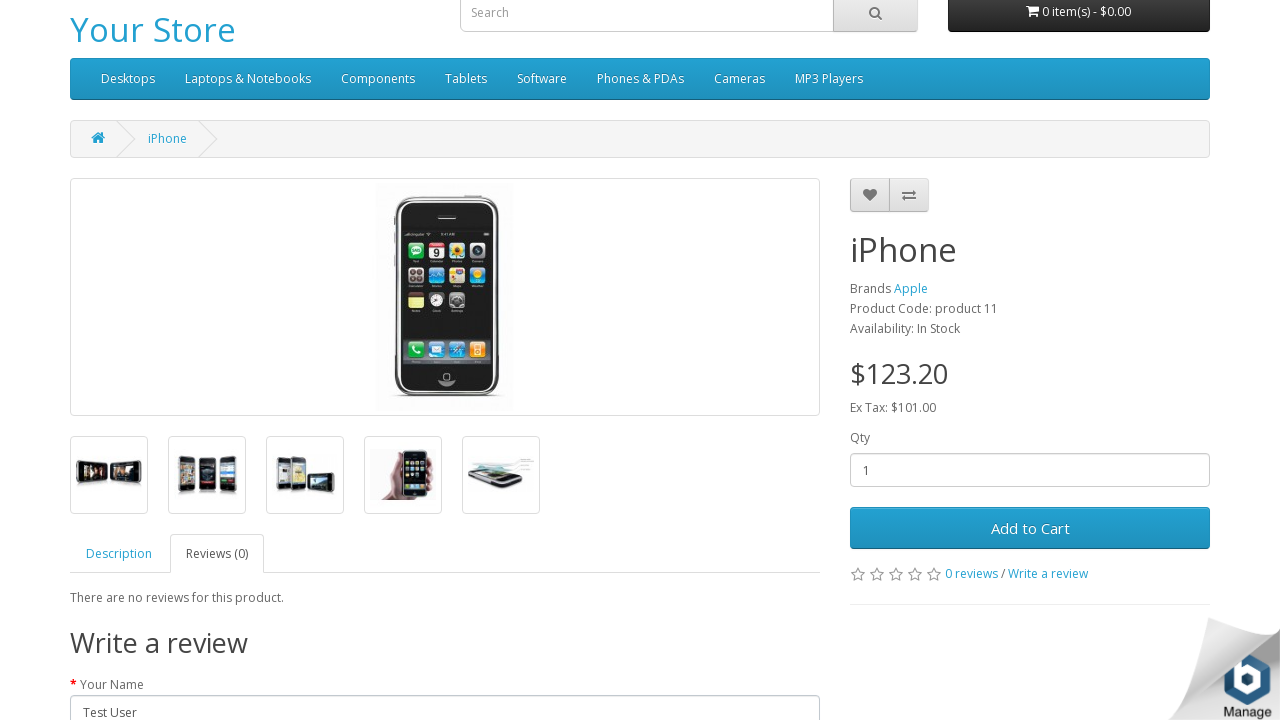

Filled review text field with short invalid text 'test' on textarea[name='text']
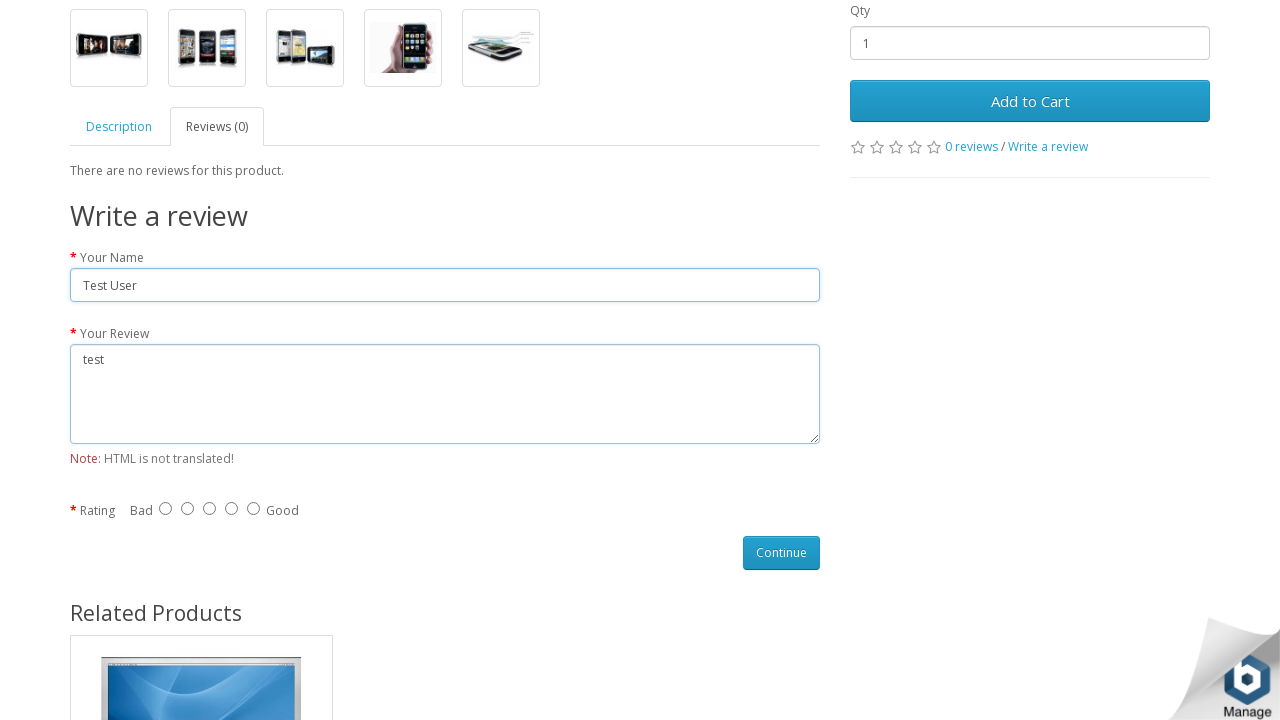

Selected 3-star rating at (210, 508) on input[name='rating'][value='3']
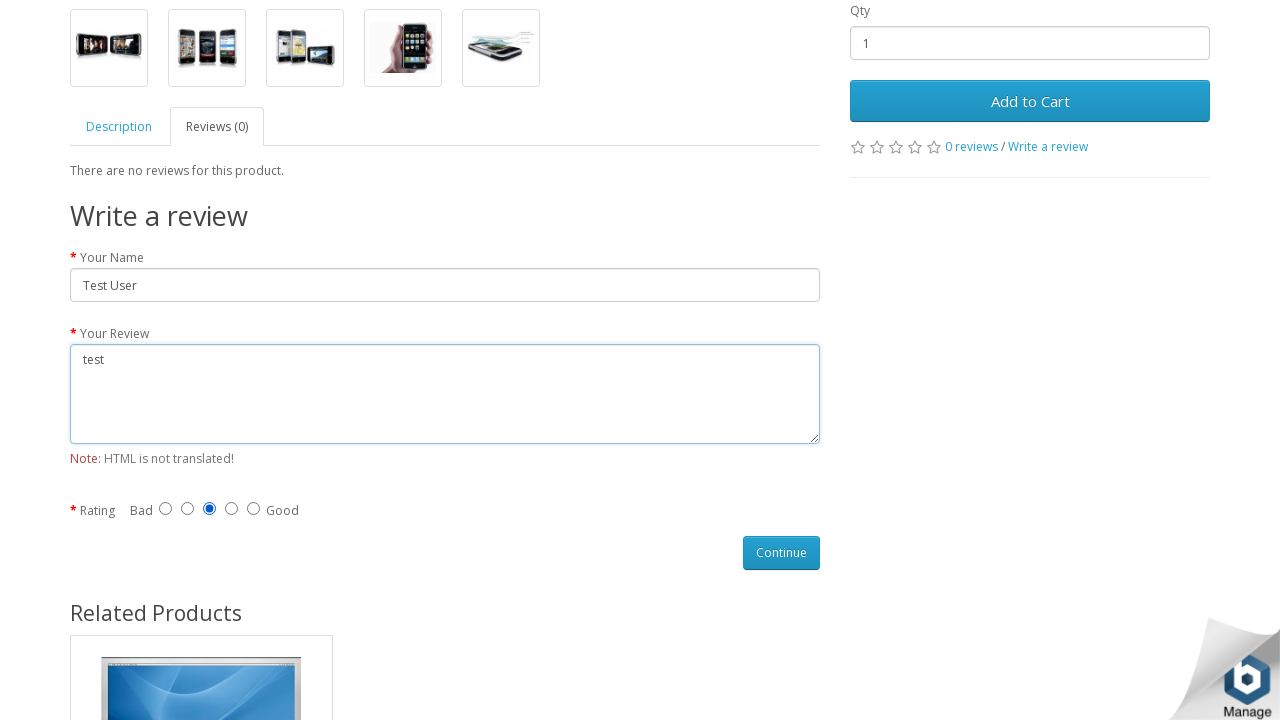

Clicked submit button to submit review form at (782, 553) on button#button-review
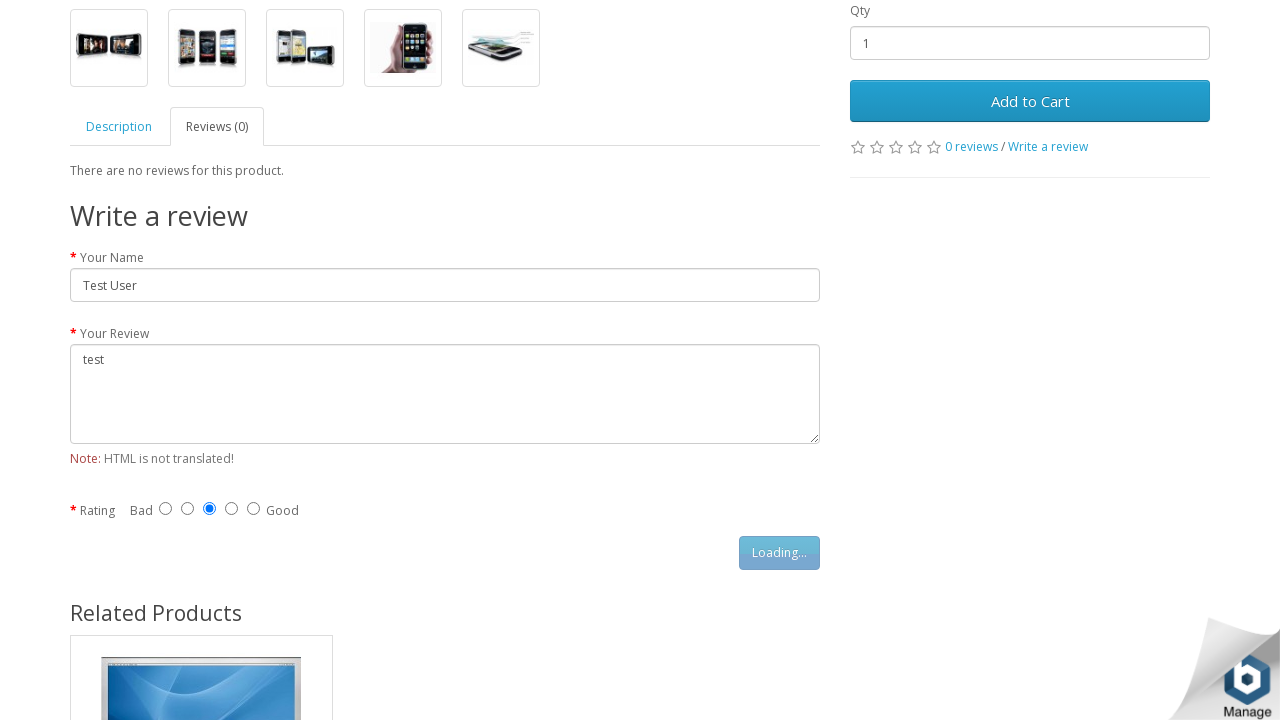

Error alert appeared confirming validation failure
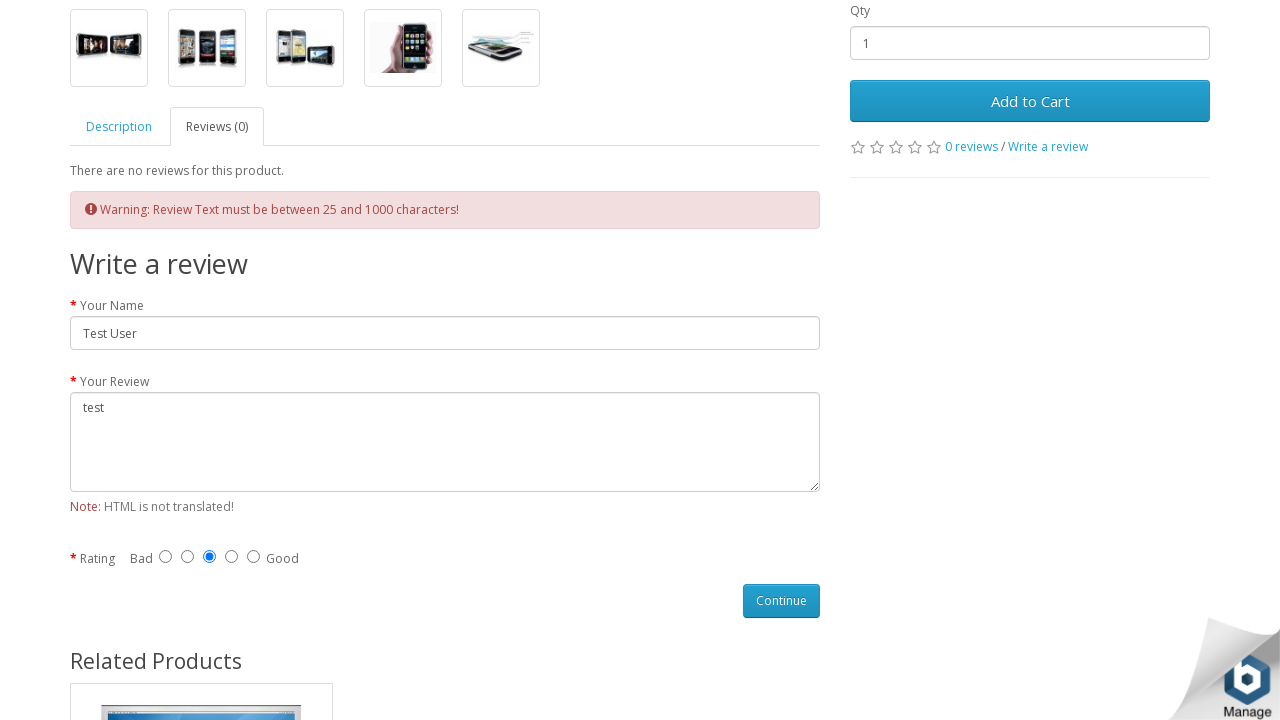

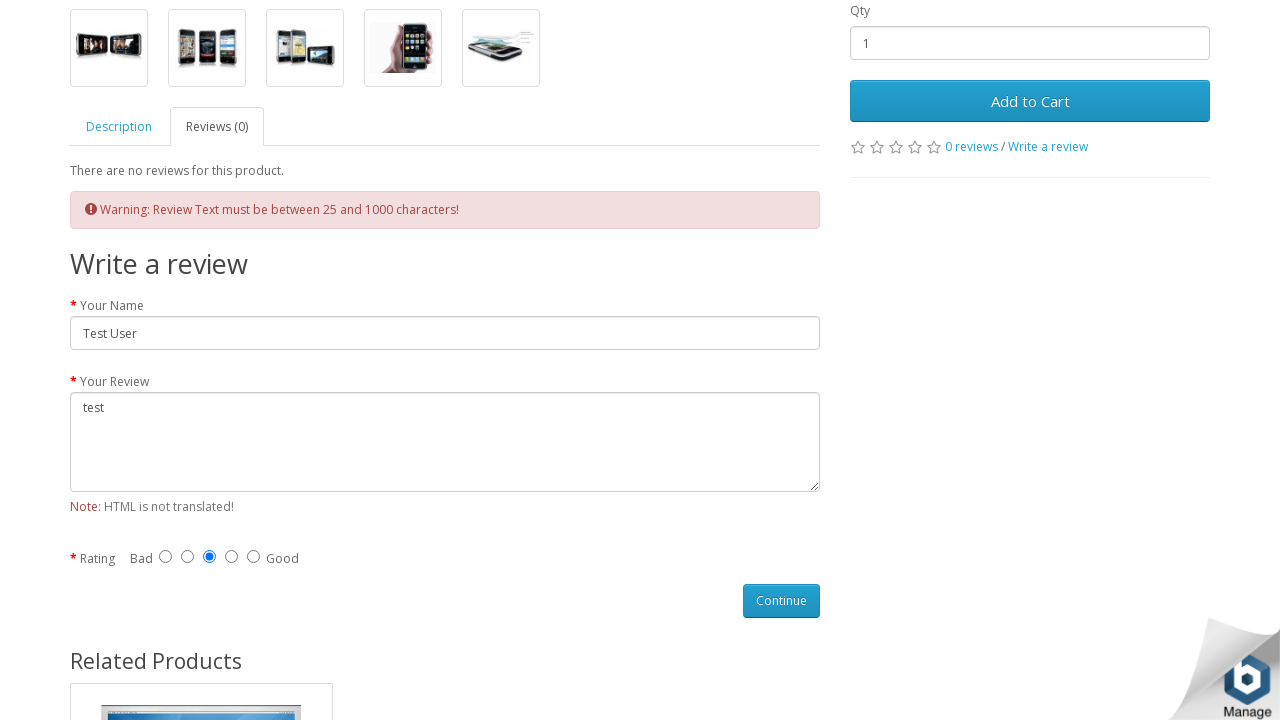